Tests displaying jQuery Growl notifications on a page by injecting jQuery, jQuery Growl library, and triggering various notification messages (plain, error, notice, warning).

Starting URL: http://the-internet.herokuapp.com

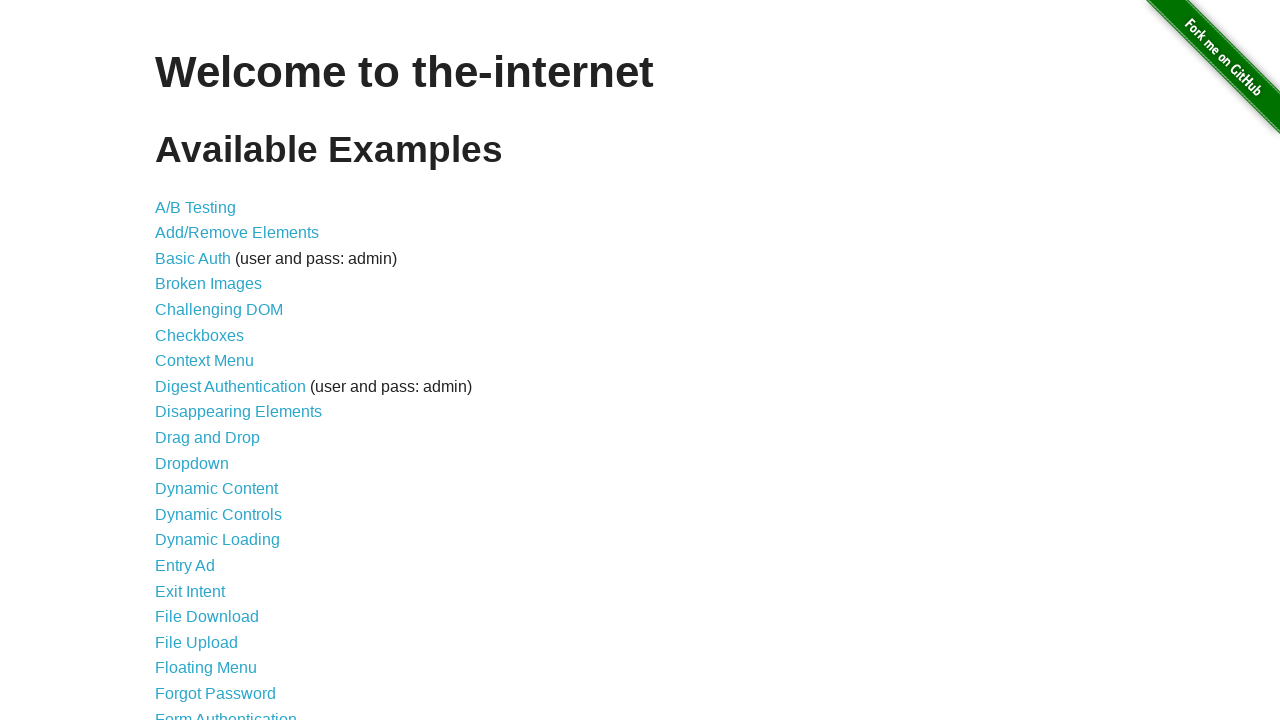

Injected jQuery library into the page
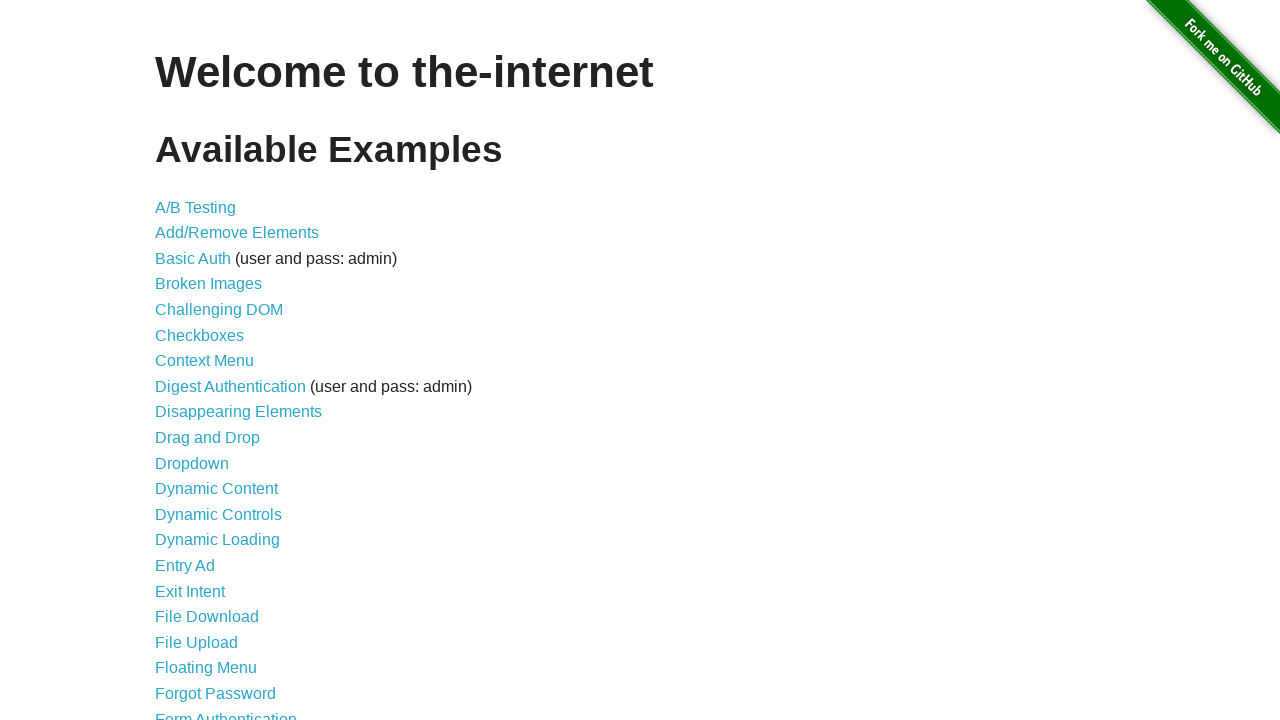

jQuery library loaded successfully
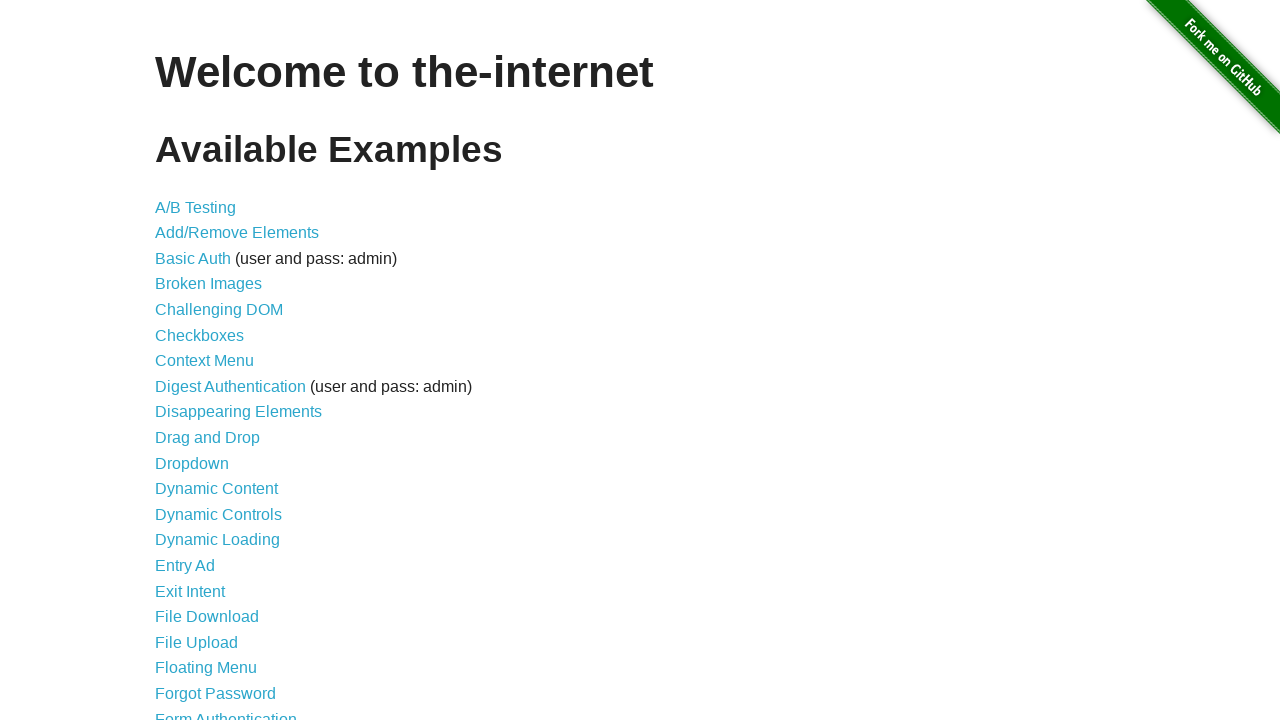

Injected jQuery Growl library into the page
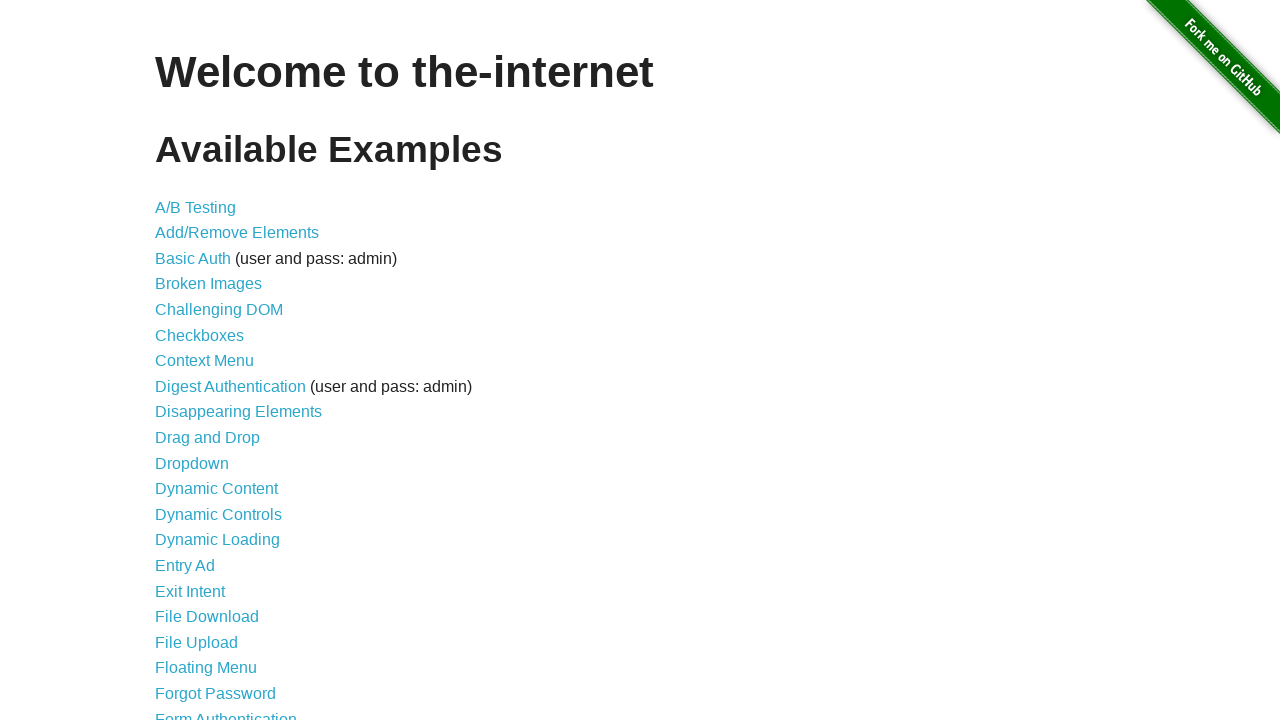

Added jQuery Growl CSS stylesheet to the page
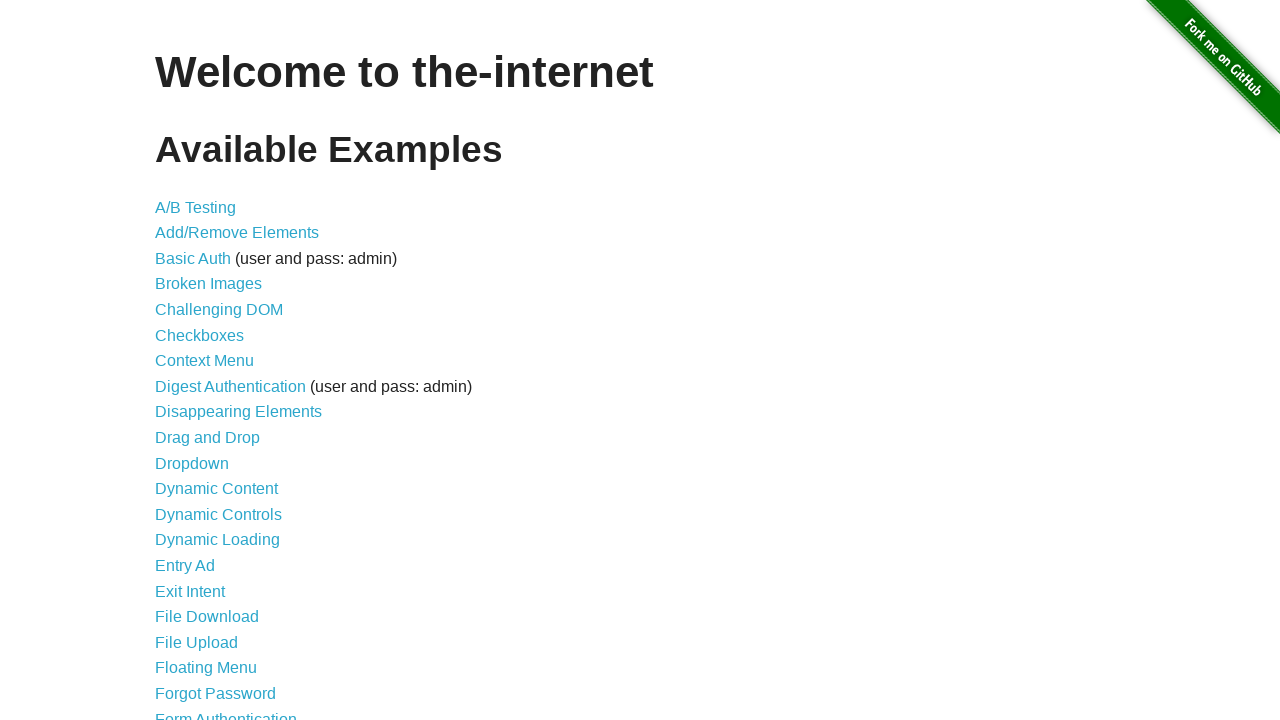

jQuery Growl library loaded and ready
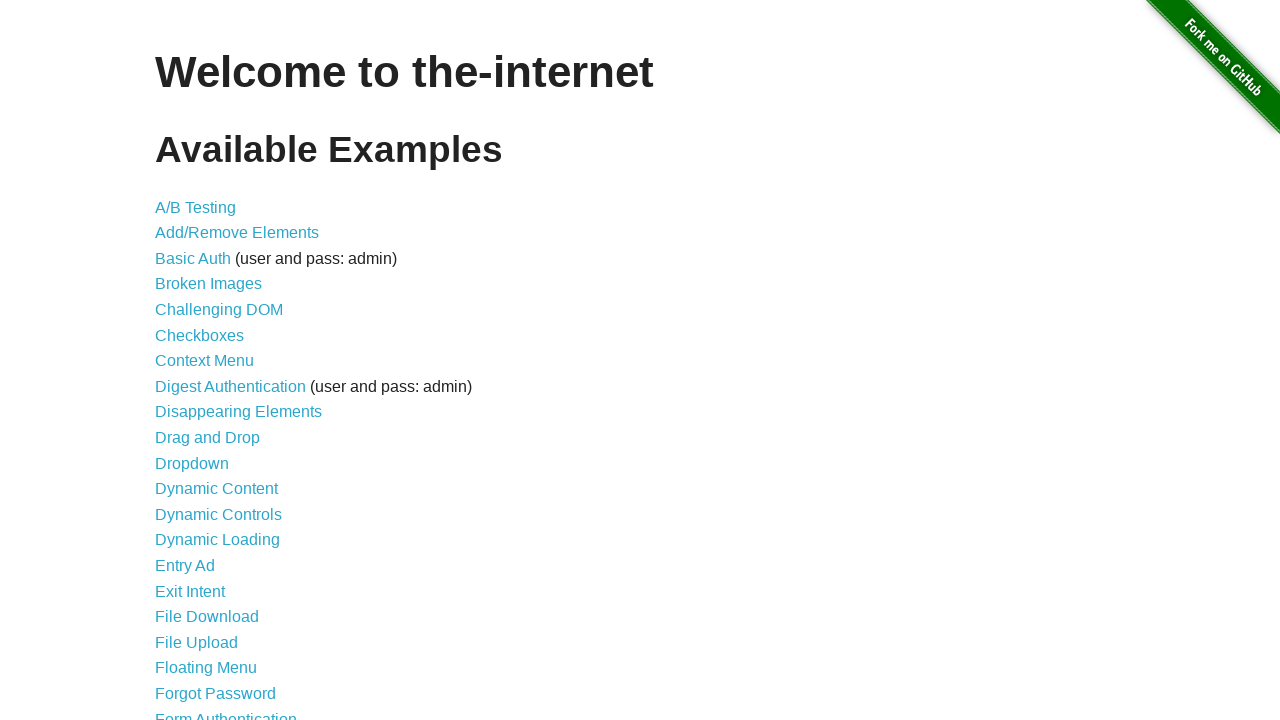

Triggered plain jQuery Growl notification with title 'GET' and message '/'
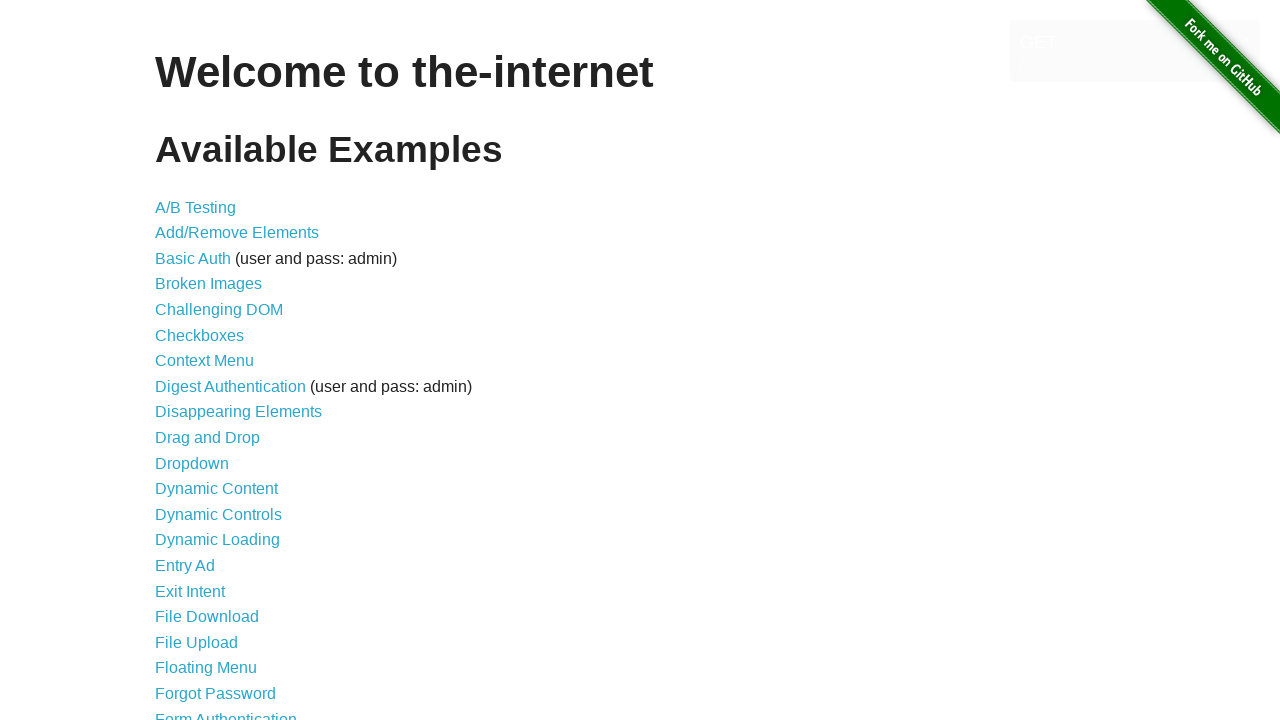

Triggered error notification with title 'ERROR'
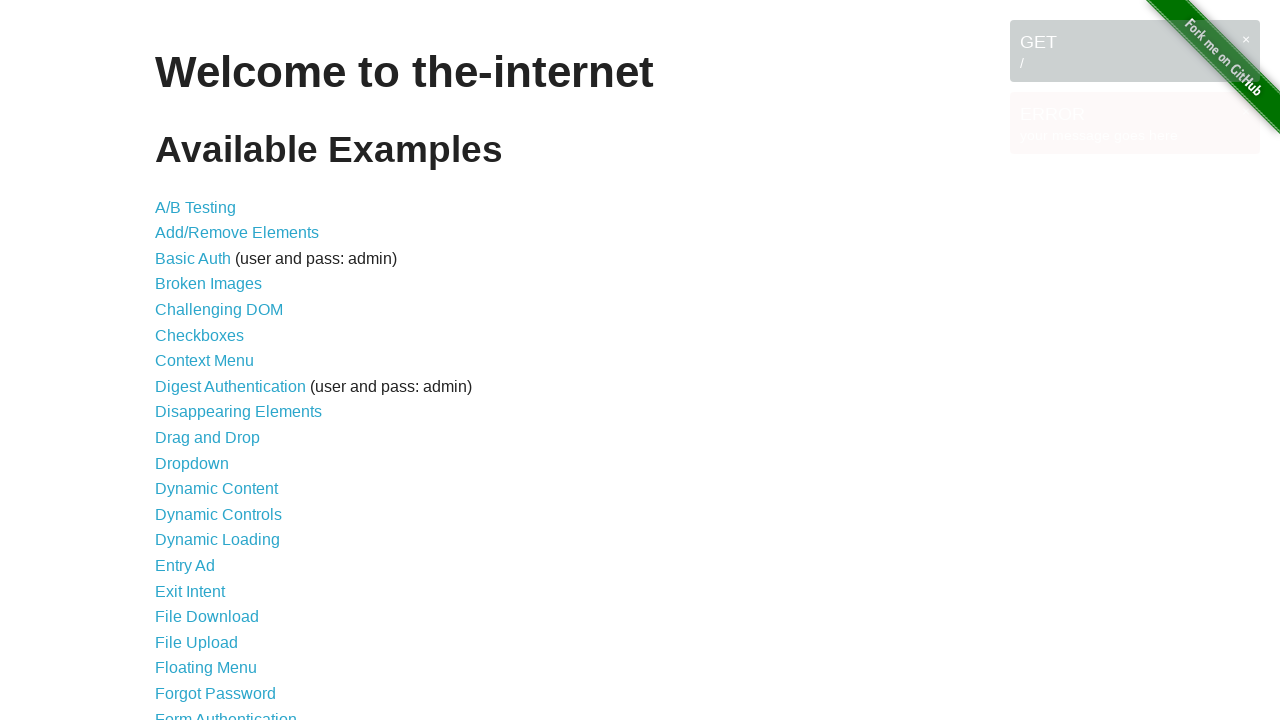

Triggered notice notification with title 'Notice'
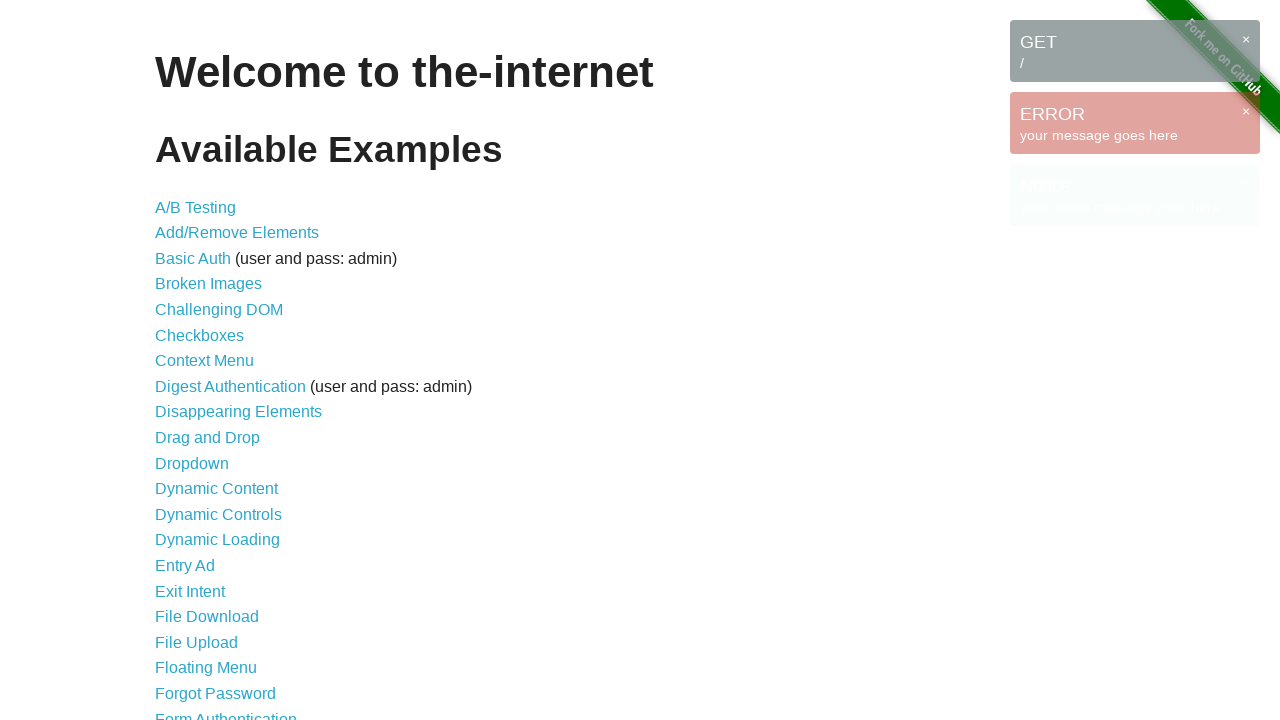

Triggered warning notification with title 'Warning!'
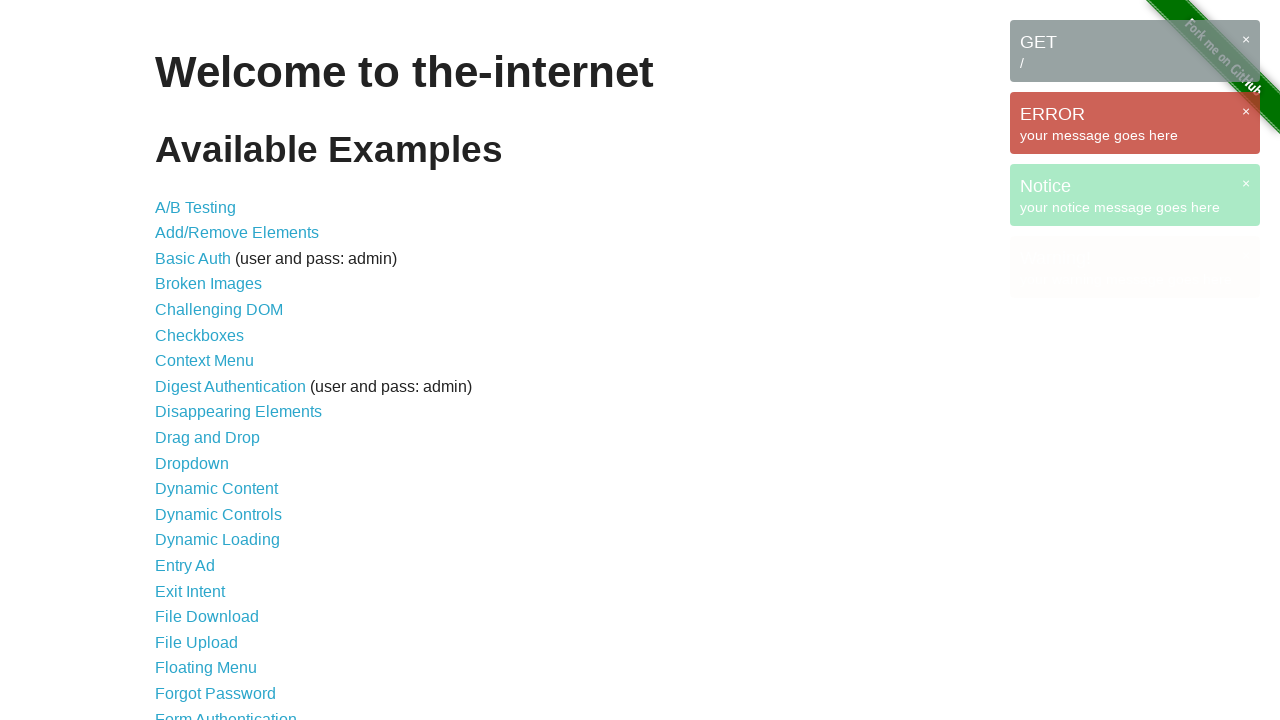

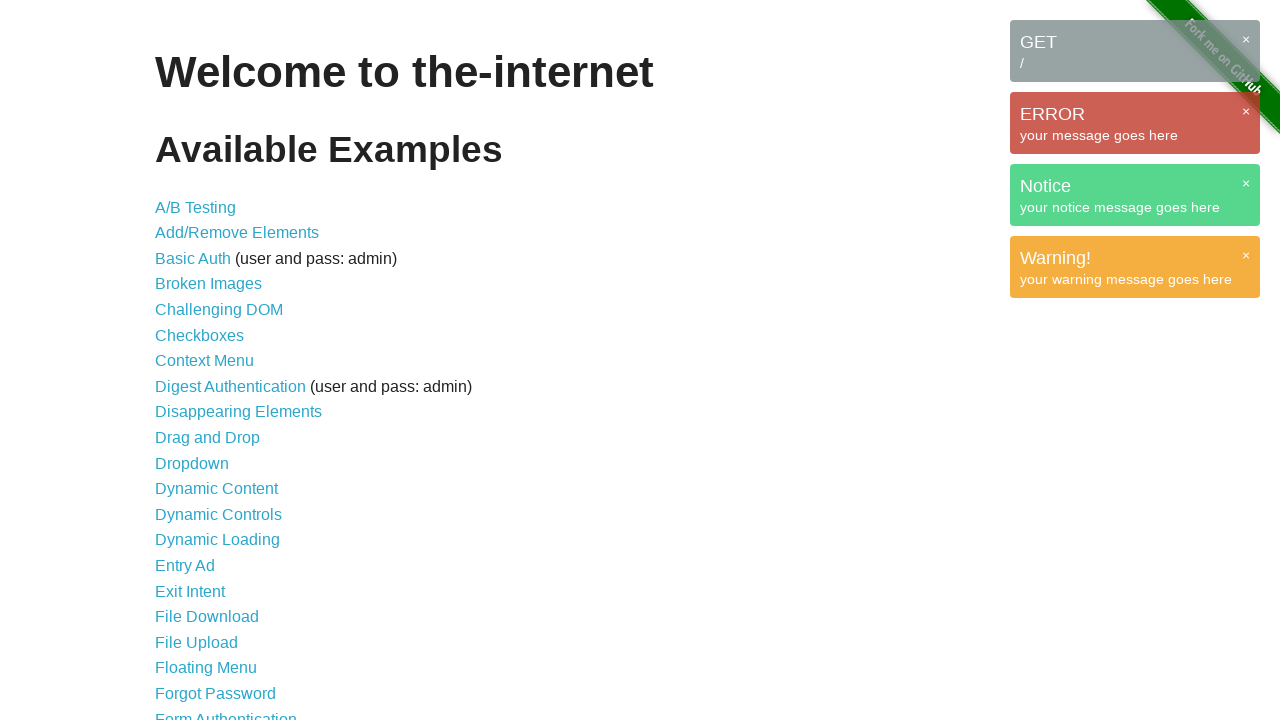